Tests the add/remove elements functionality by clicking the "Add Element" button 5 times to create delete buttons, then verifies the delete buttons are present

Starting URL: http://the-internet.herokuapp.com/add_remove_elements/

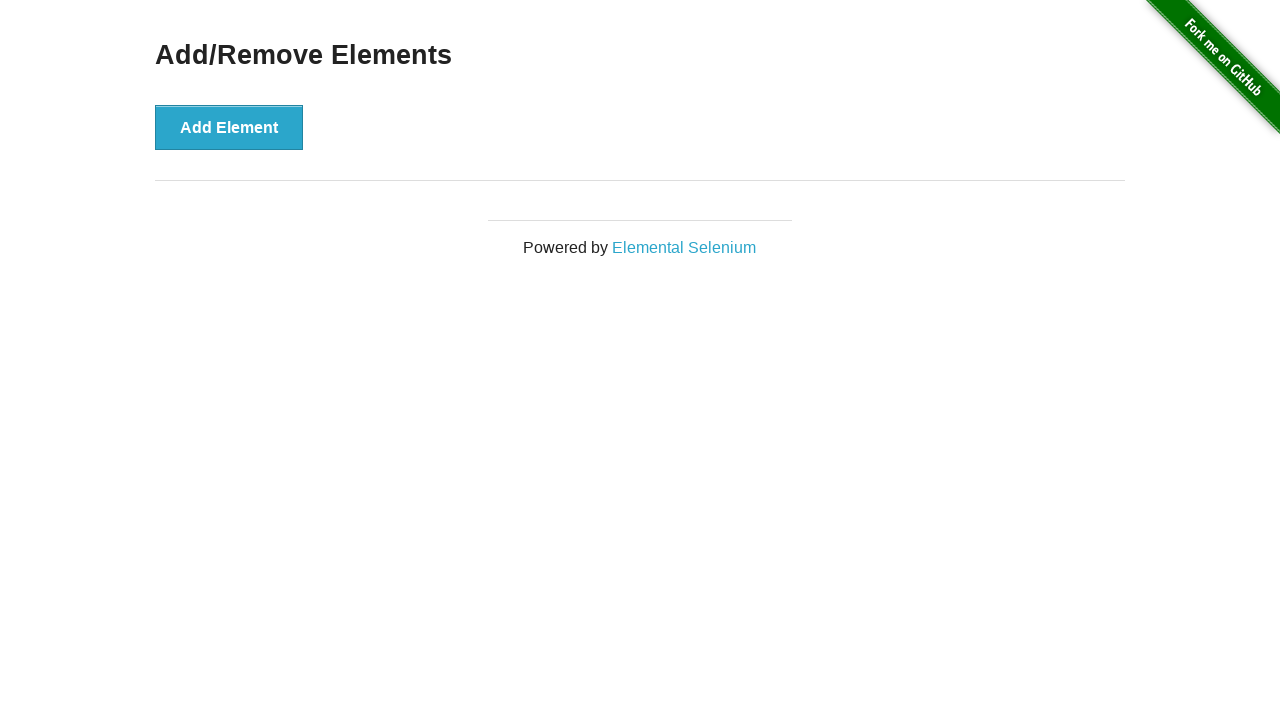

Navigated to add/remove elements page
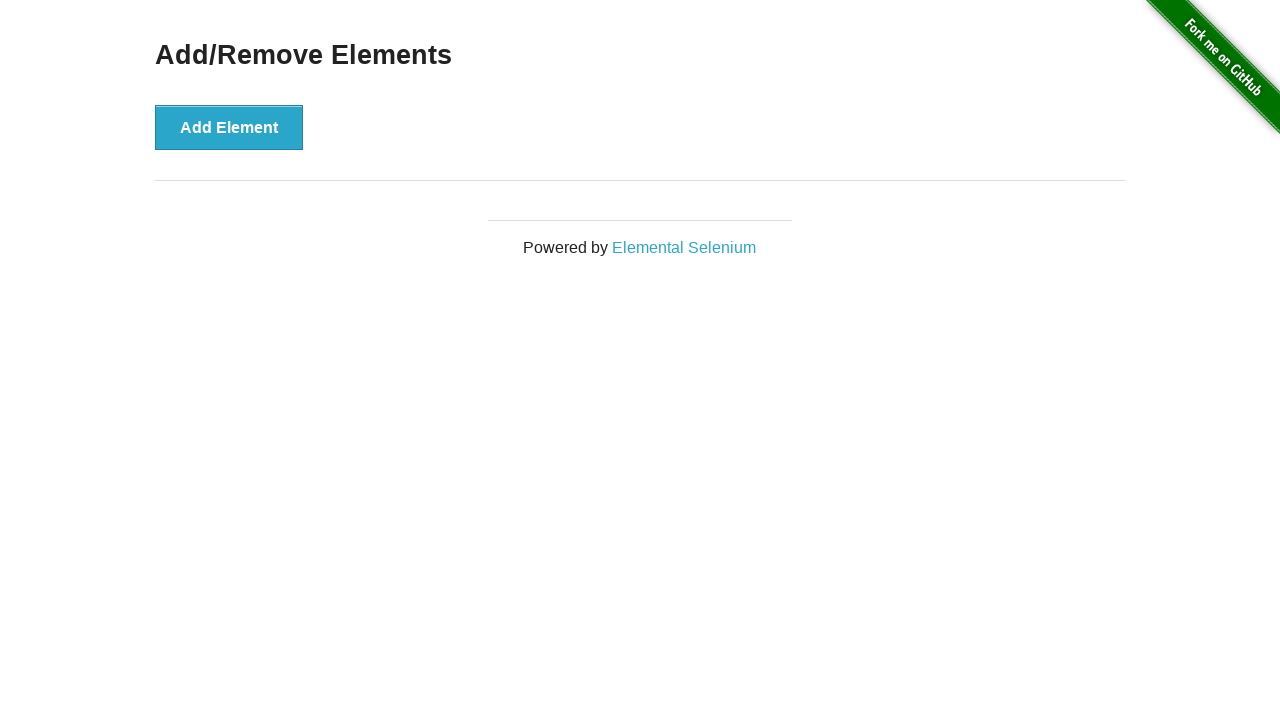

Clicked 'Add Element' button at (229, 127) on xpath=//button[text()='Add Element']
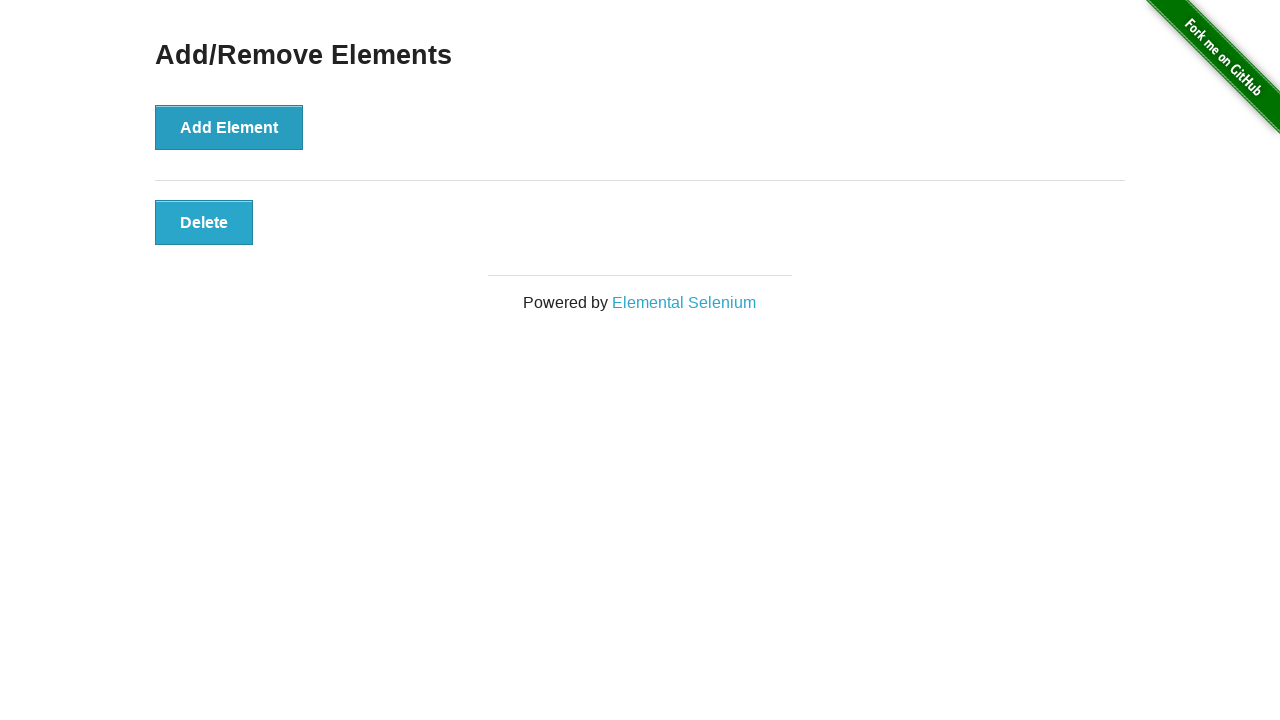

Clicked 'Add Element' button at (229, 127) on xpath=//button[text()='Add Element']
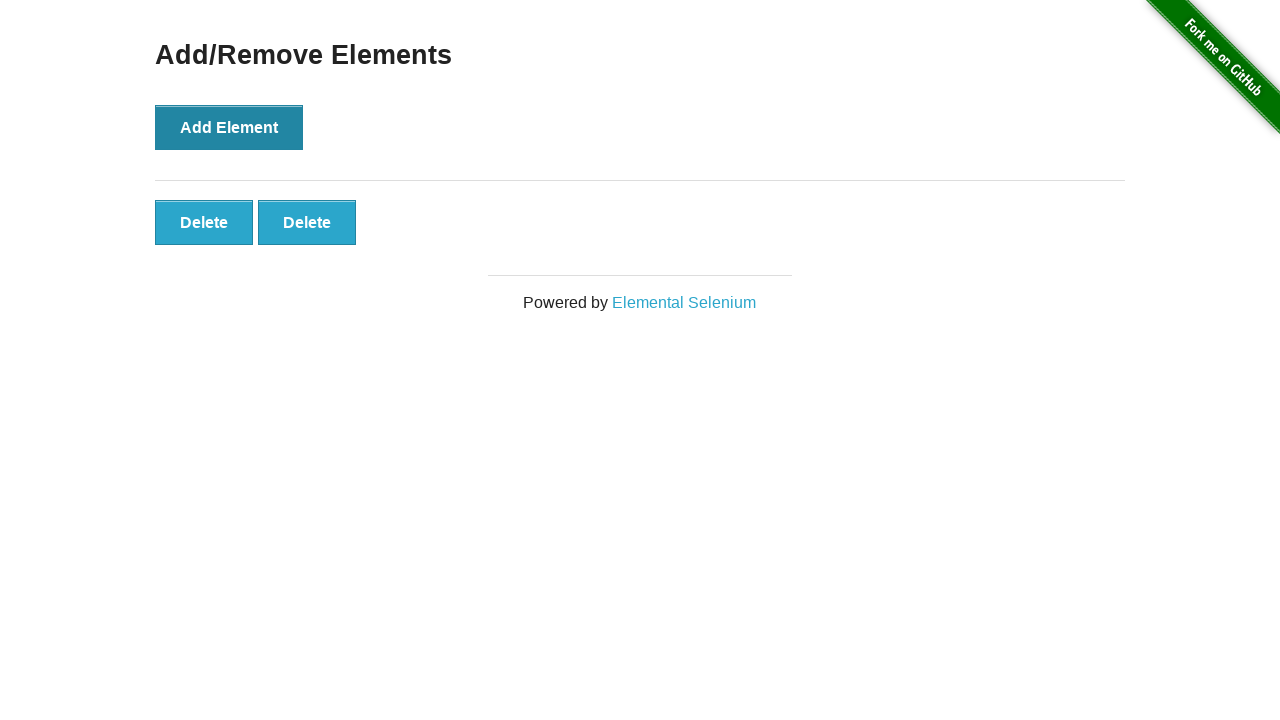

Clicked 'Add Element' button at (229, 127) on xpath=//button[text()='Add Element']
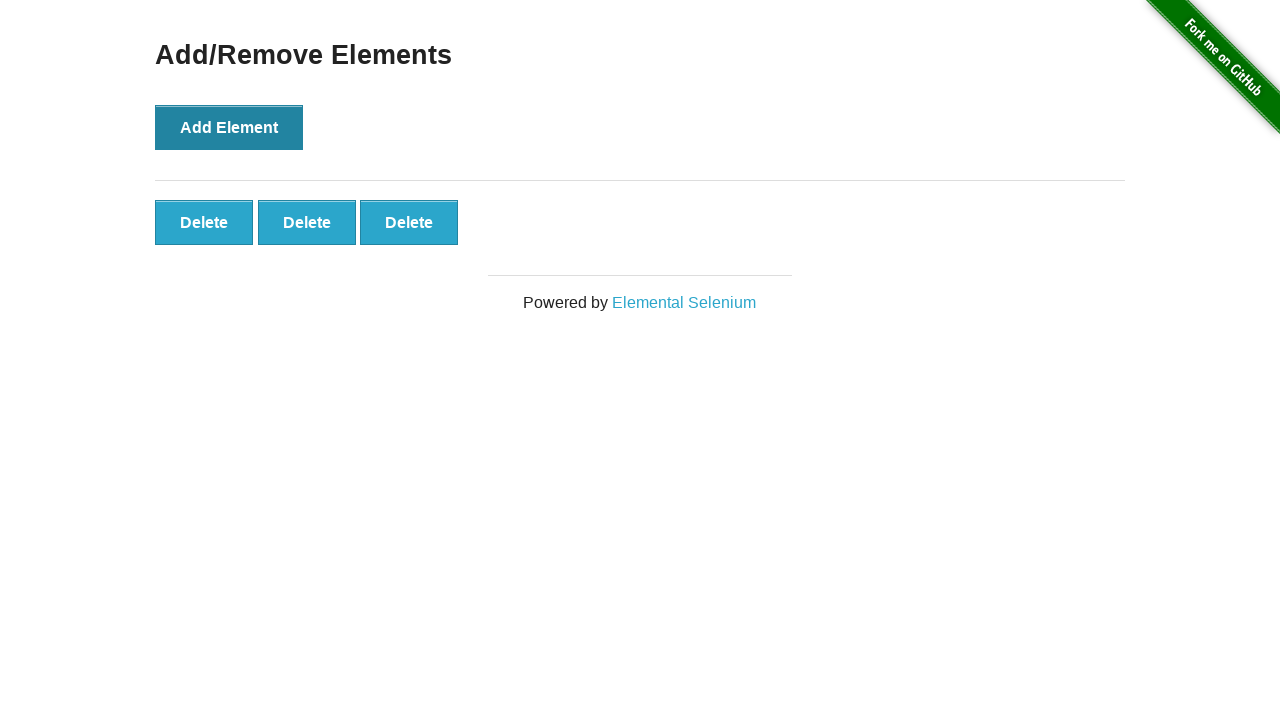

Clicked 'Add Element' button at (229, 127) on xpath=//button[text()='Add Element']
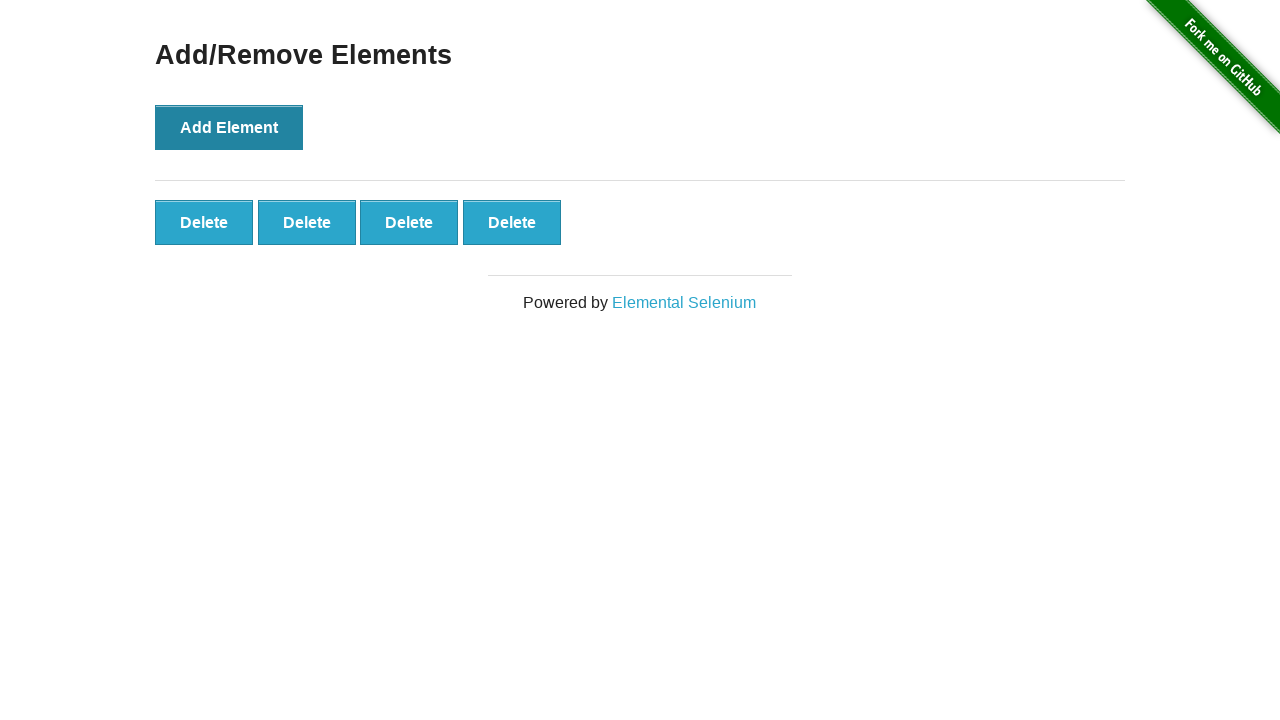

Clicked 'Add Element' button at (229, 127) on xpath=//button[text()='Add Element']
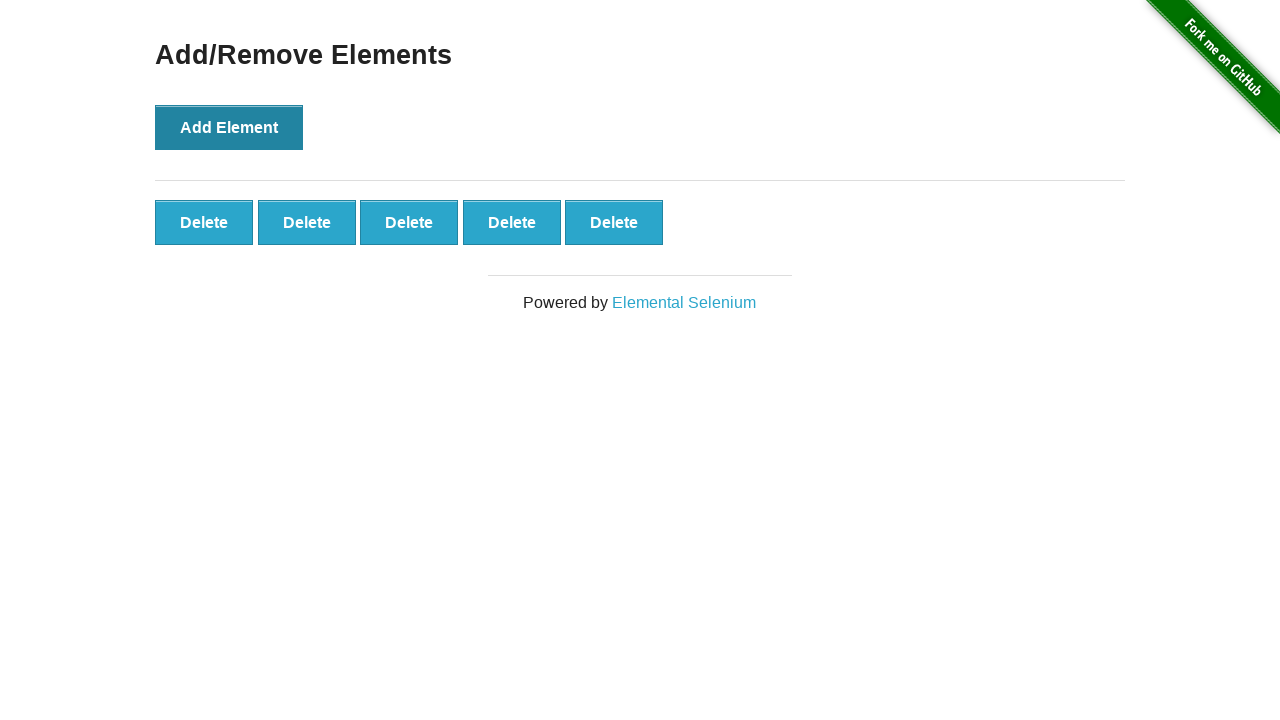

Delete buttons appeared on the page
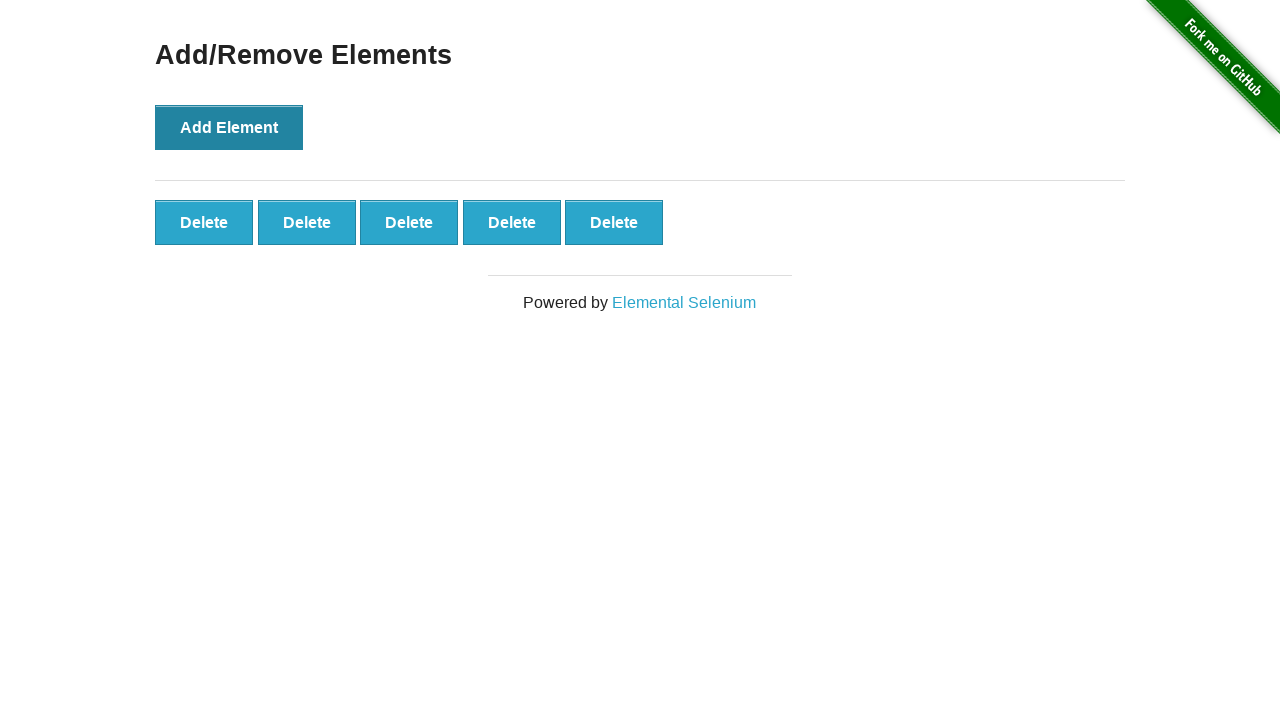

Located all delete buttons
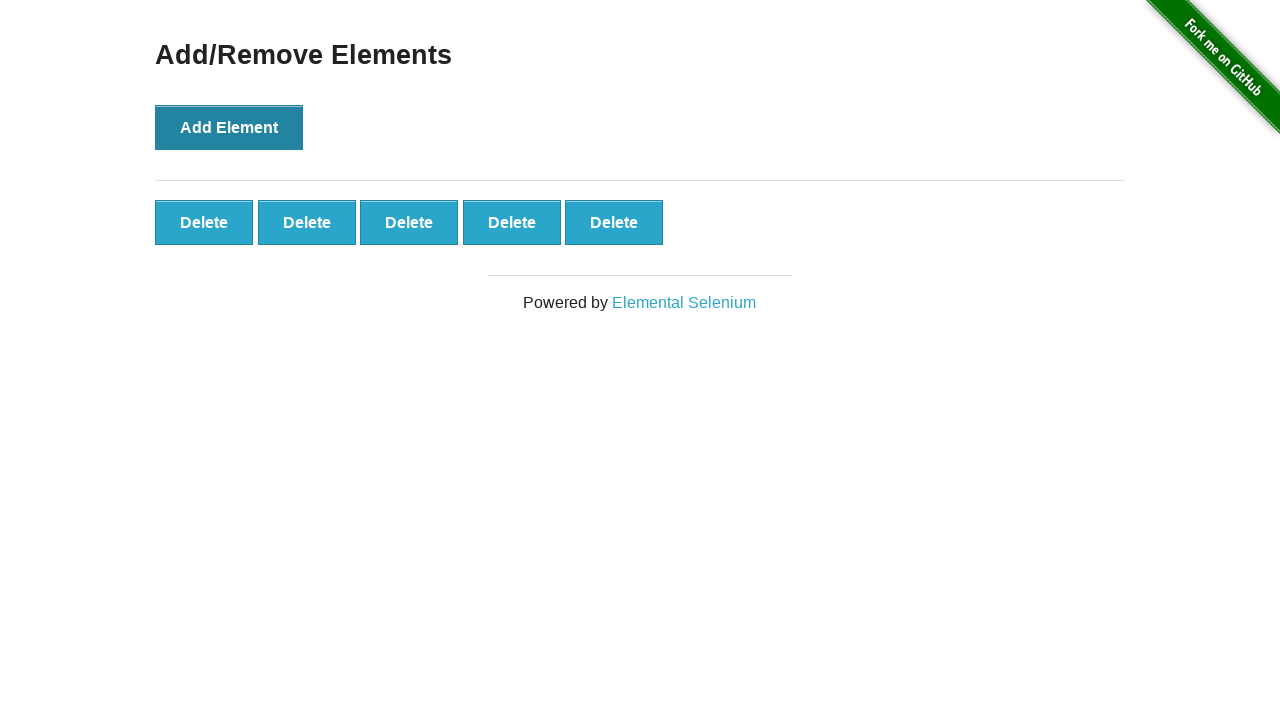

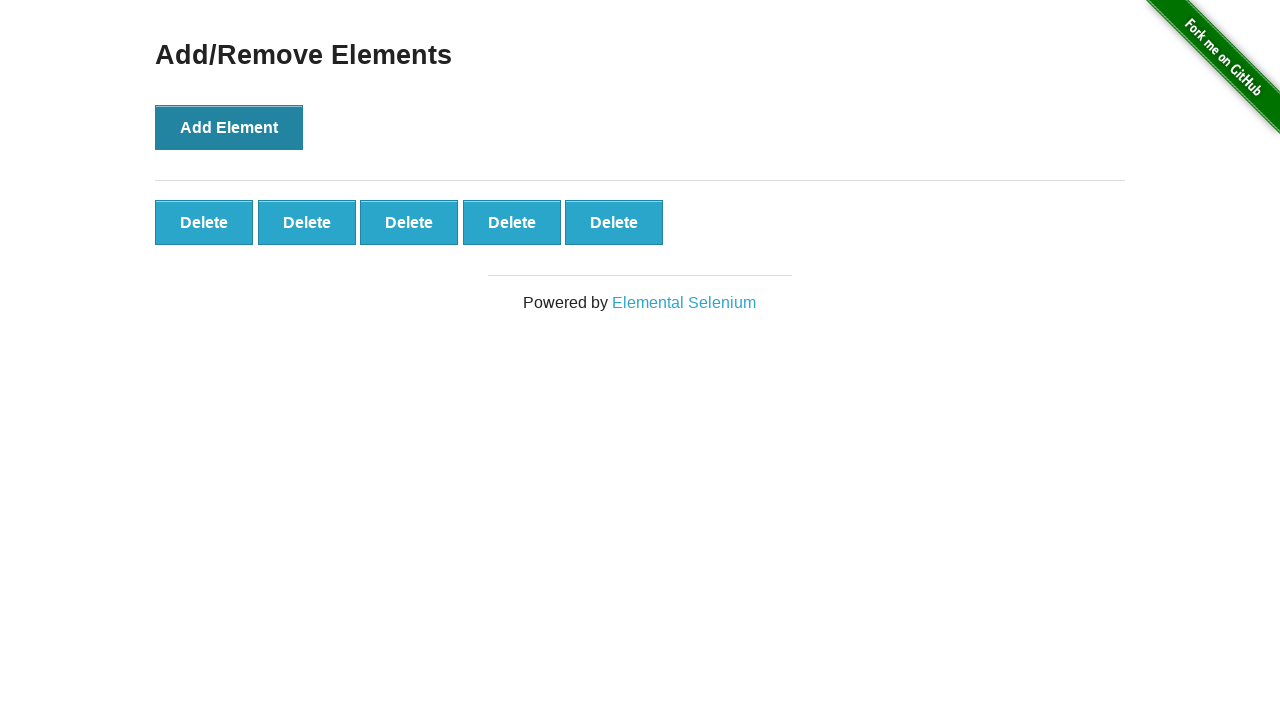